Tests JavaScript alert handling on DemoQA by clicking buttons that trigger different types of alerts (simple alert, confirm alert, prompt alert, and timed alert), then accepting or interacting with each alert dialog.

Starting URL: https://demoqa.com/alerts

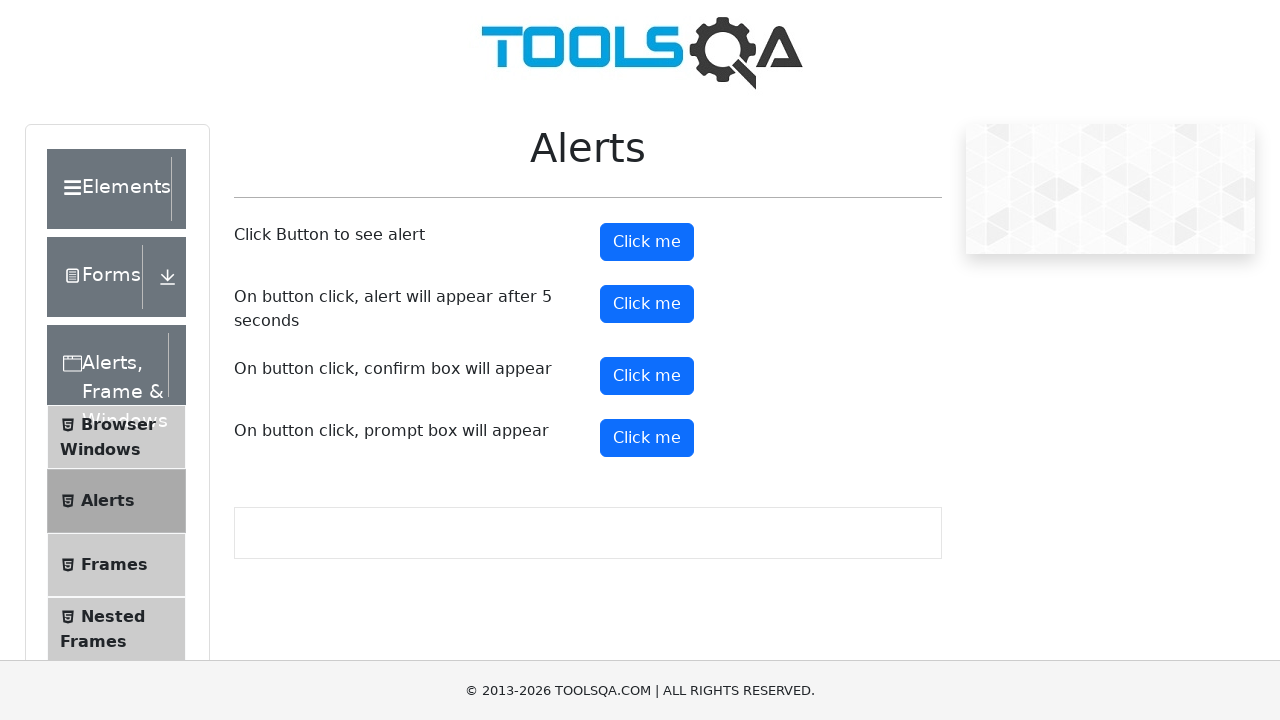

Clicked button to trigger simple alert at (647, 242) on (//button[@type='button'])[2]
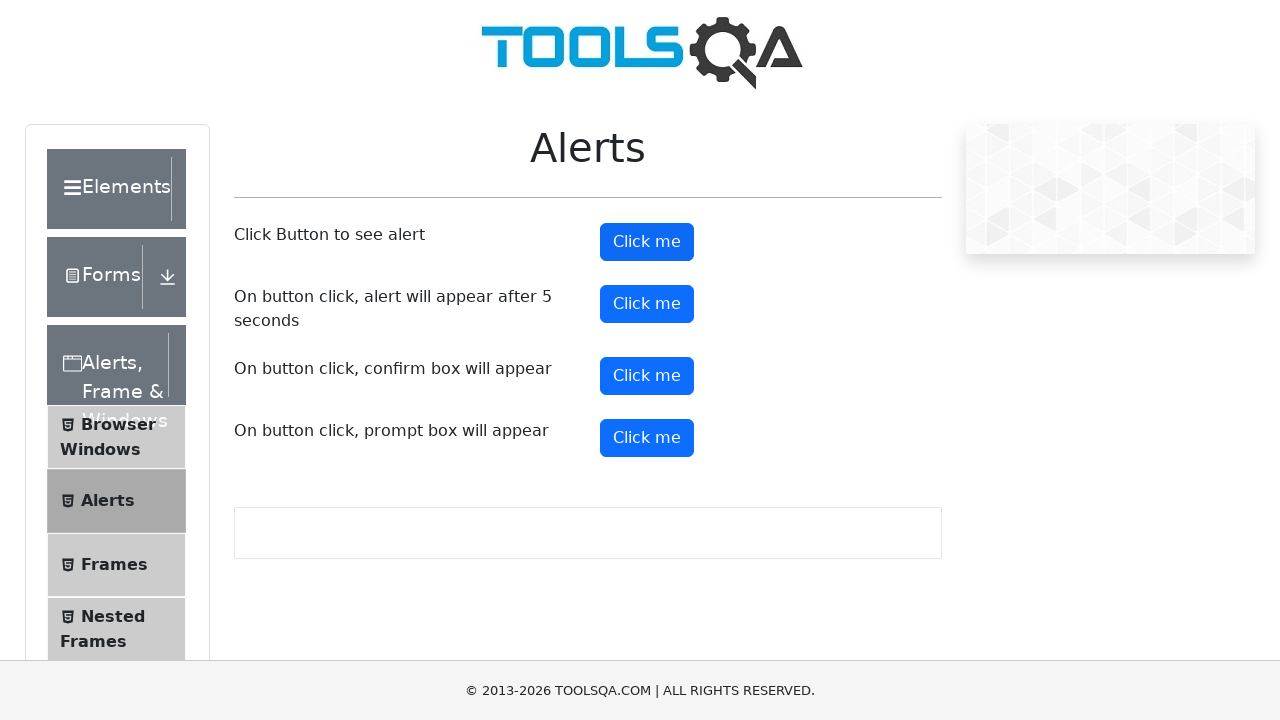

Waited 1 second
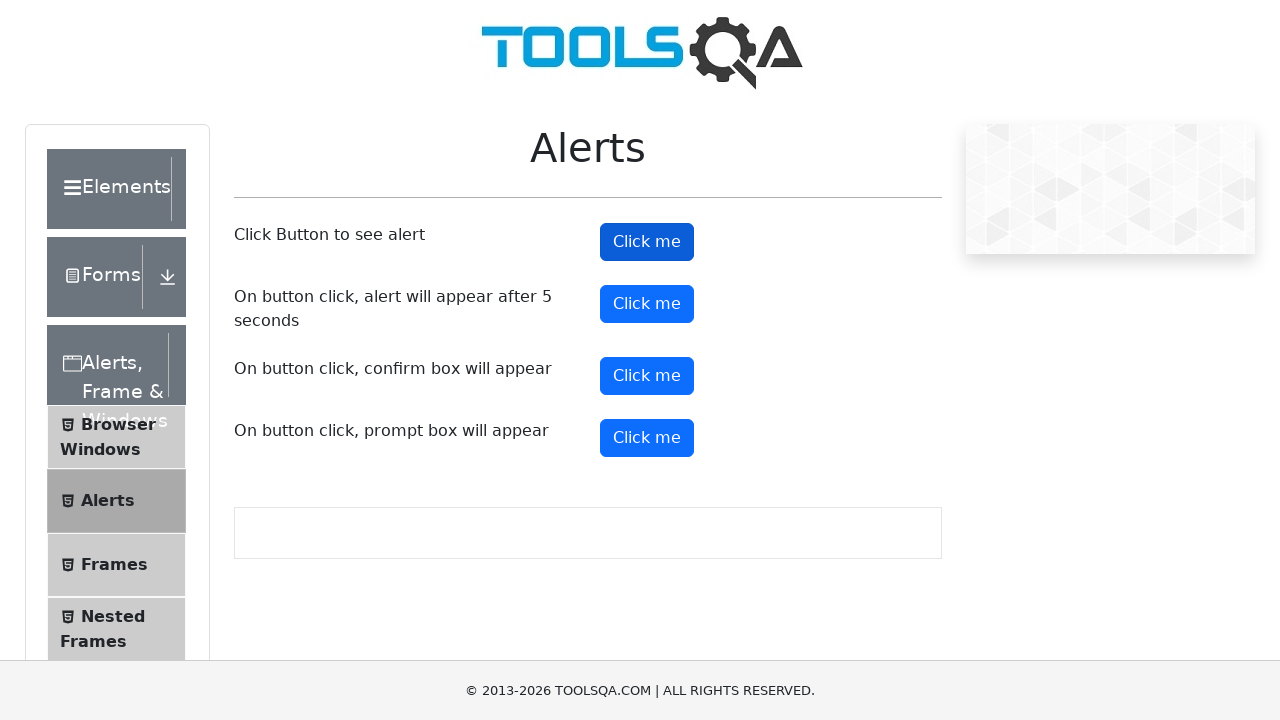

Set up dialog handler to accept alerts
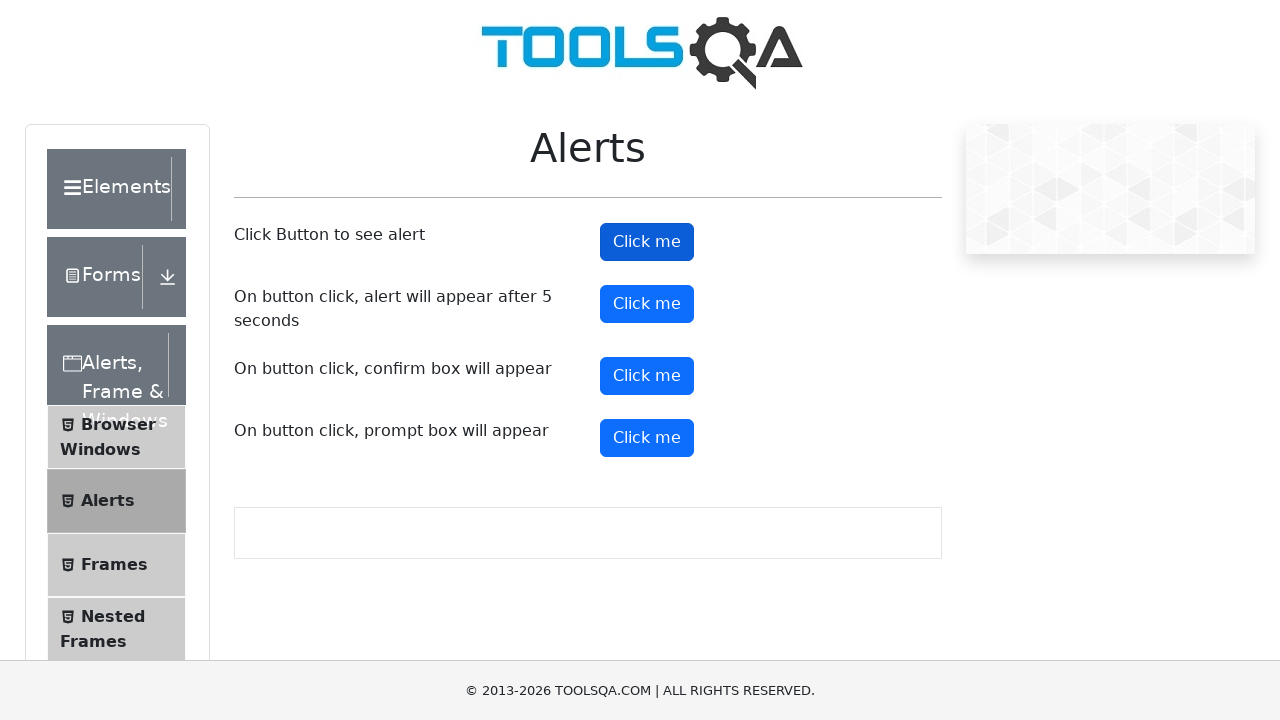

Clicked button again to trigger alert at (647, 242) on (//button[@type='button'])[2]
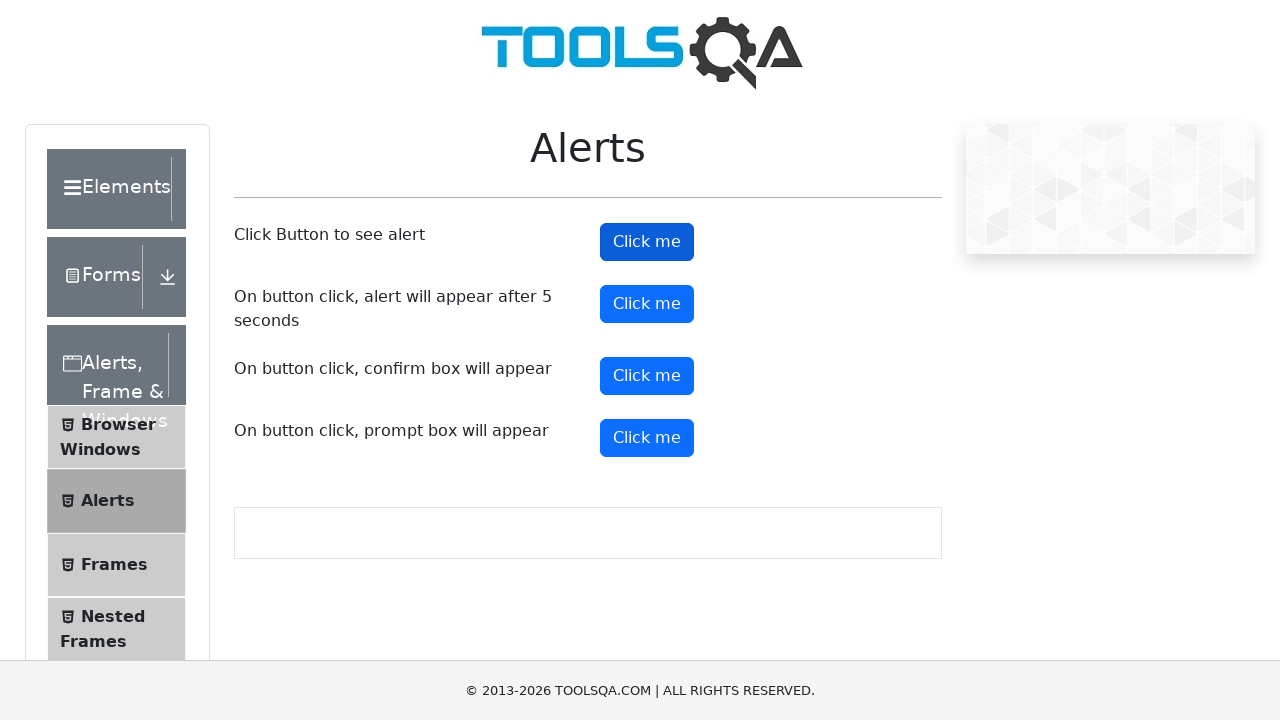

Set up one-time dialog handler for simple alert
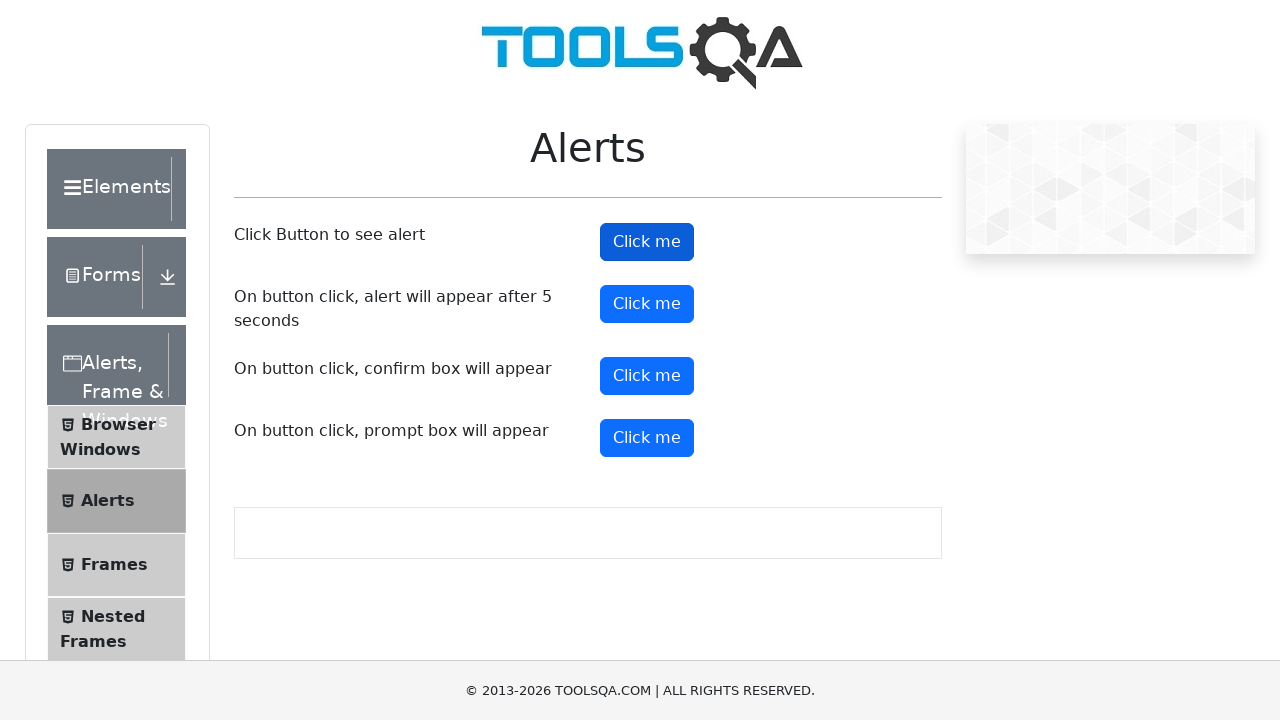

Clicked button to trigger simple alert and auto-accepted at (647, 242) on xpath=(//button[@type='button'])[2]
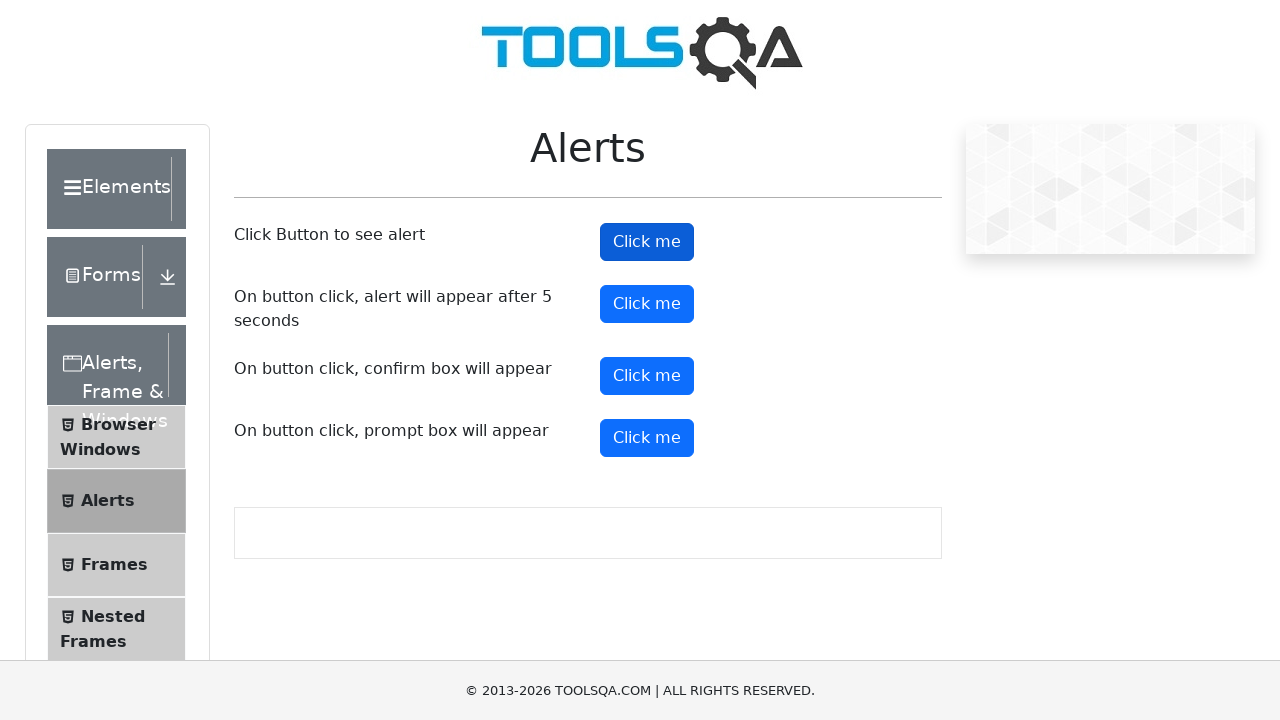

Waited 2 seconds after simple alert
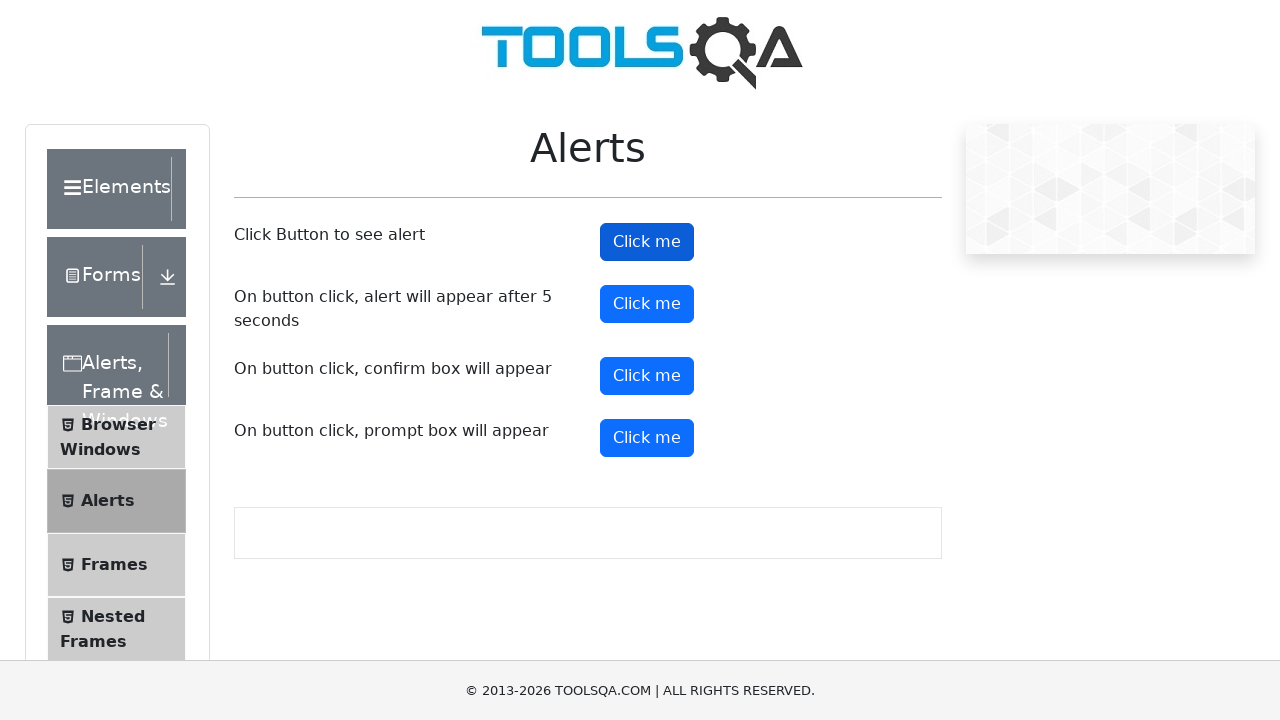

Set up one-time dialog handler for confirm alert
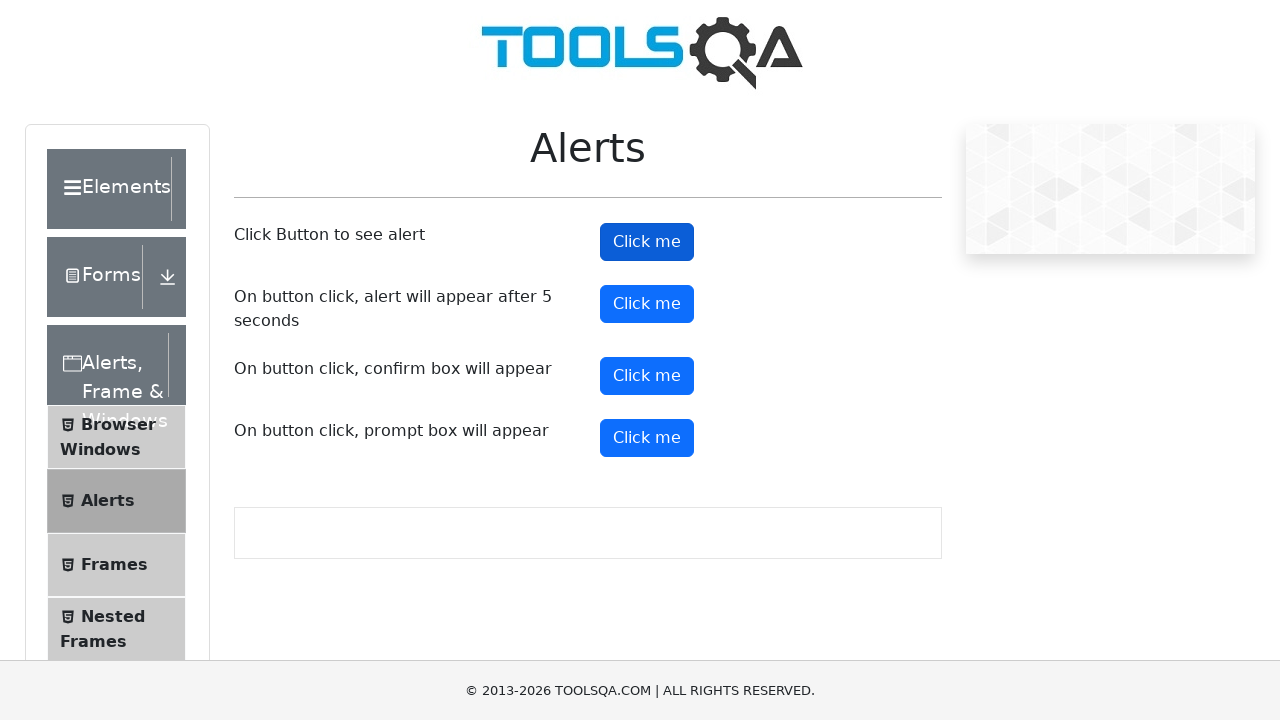

Clicked button to trigger confirm alert and auto-accepted at (647, 376) on xpath=(//button[@type='button'])[4]
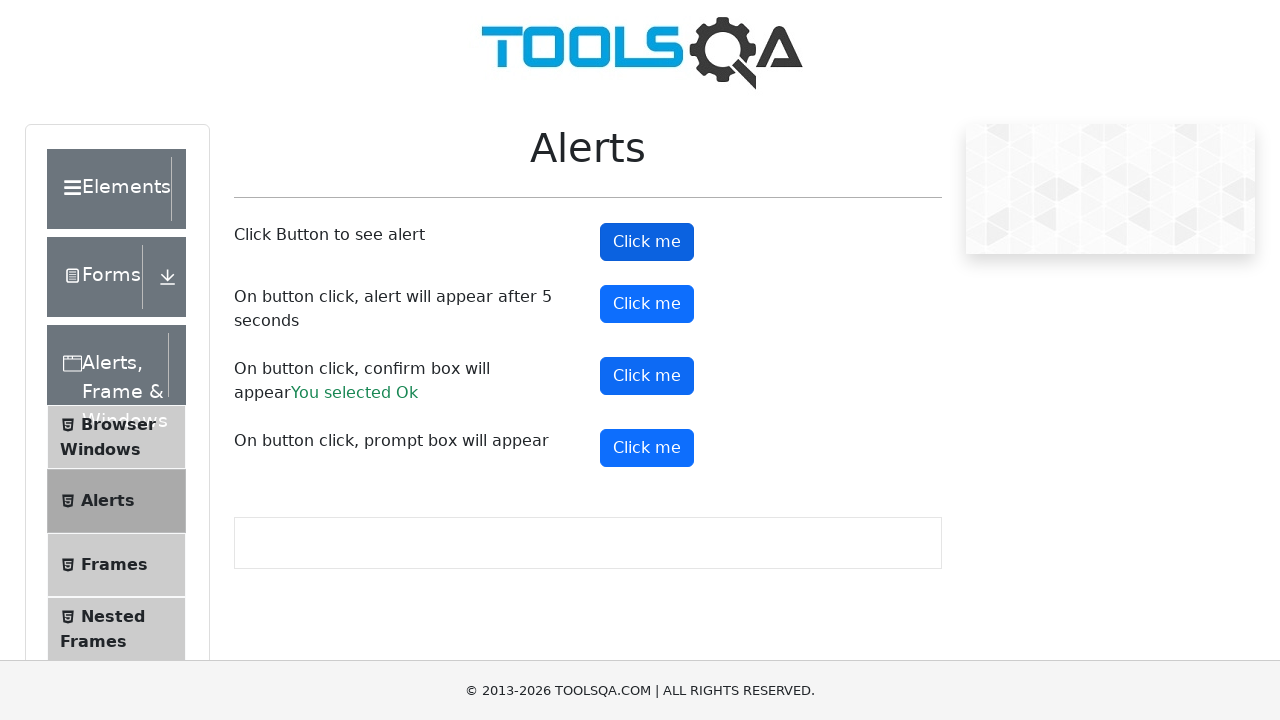

Waited 2 seconds after confirm alert
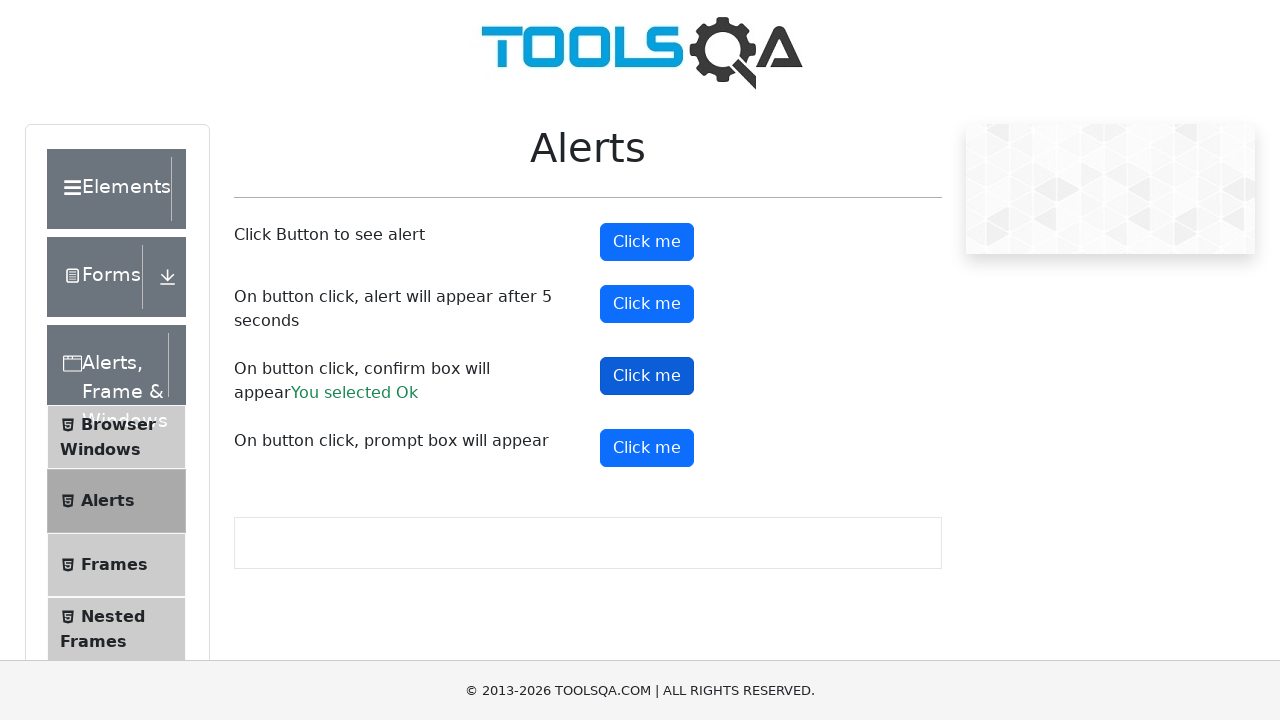

Set up one-time dialog handler for prompt alert with text 'Aditya'
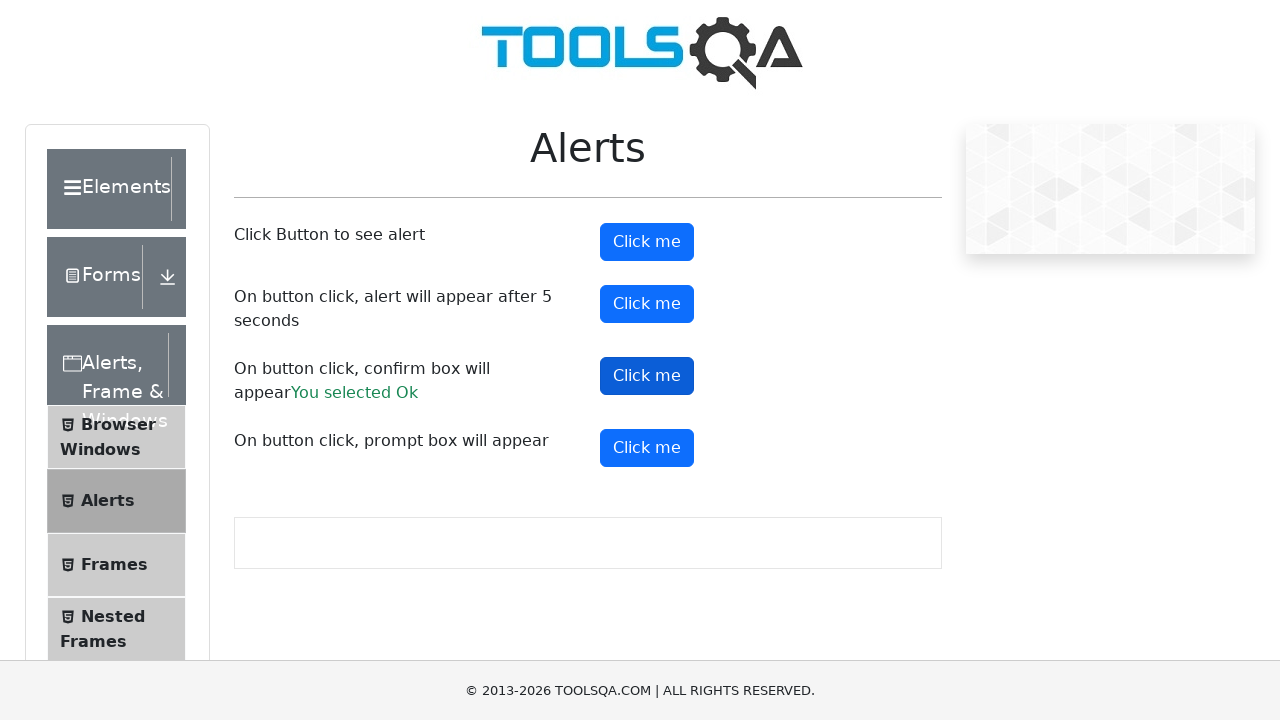

Clicked button to trigger prompt alert and entered 'Aditya' at (647, 448) on xpath=(//button[@type='button'])[5]
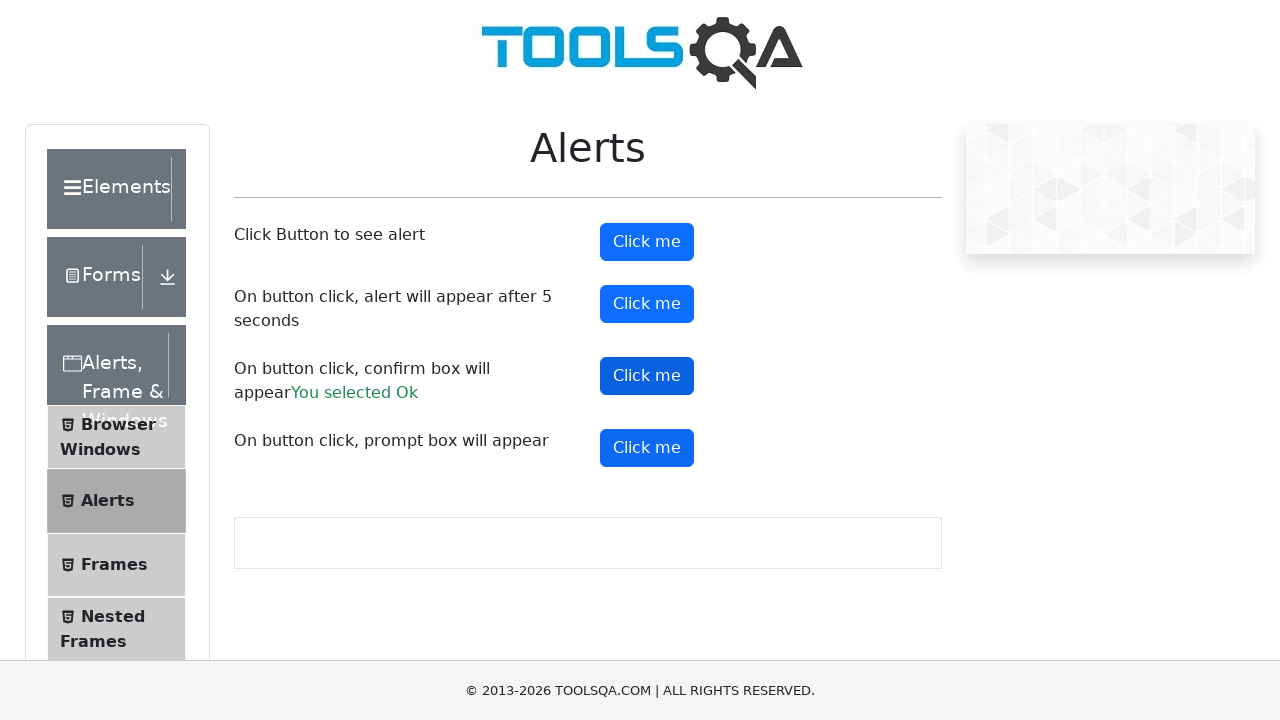

Waited 2 seconds after prompt alert
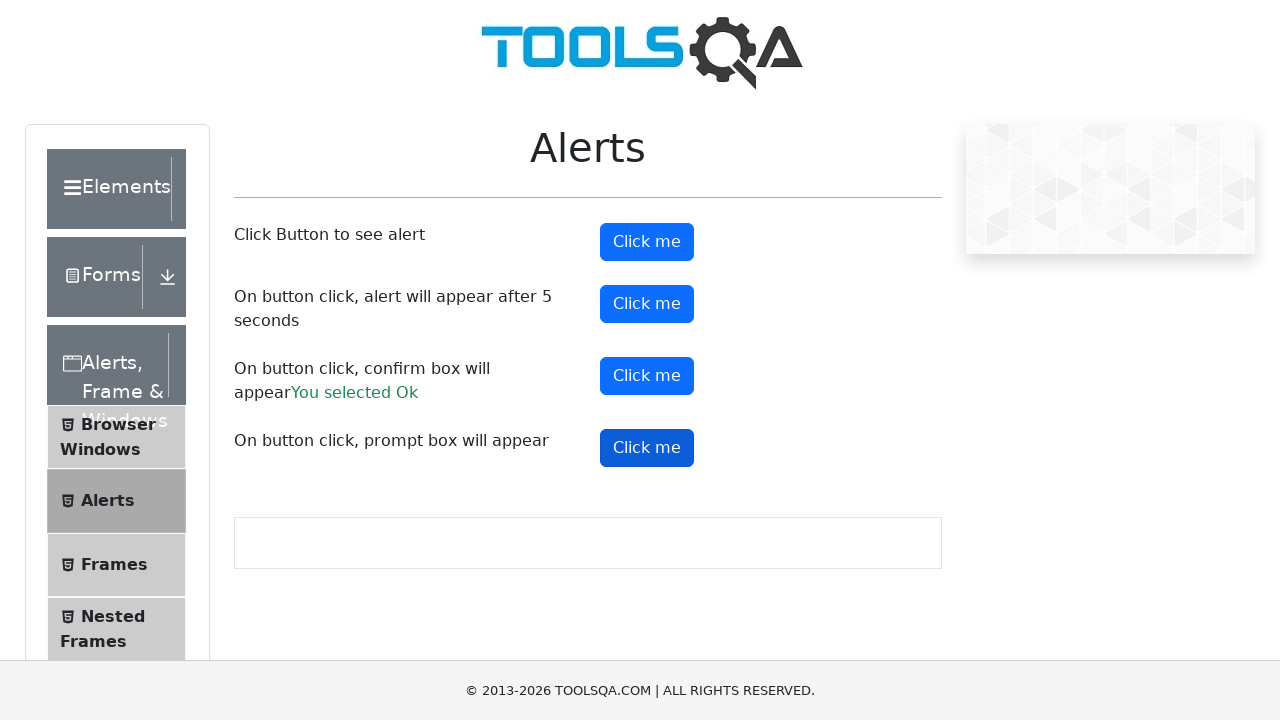

Set up one-time dialog handler for timed alert
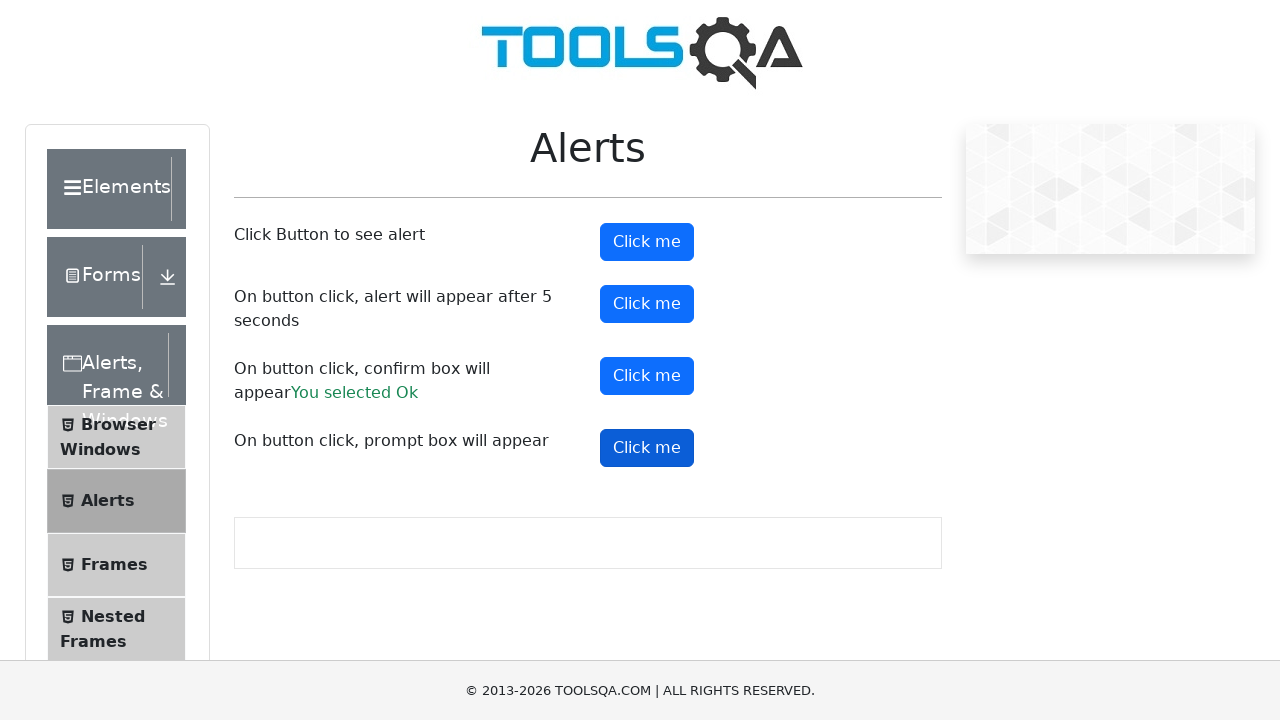

Clicked button to trigger timed alert (5 second delay) at (647, 304) on #timerAlertButton
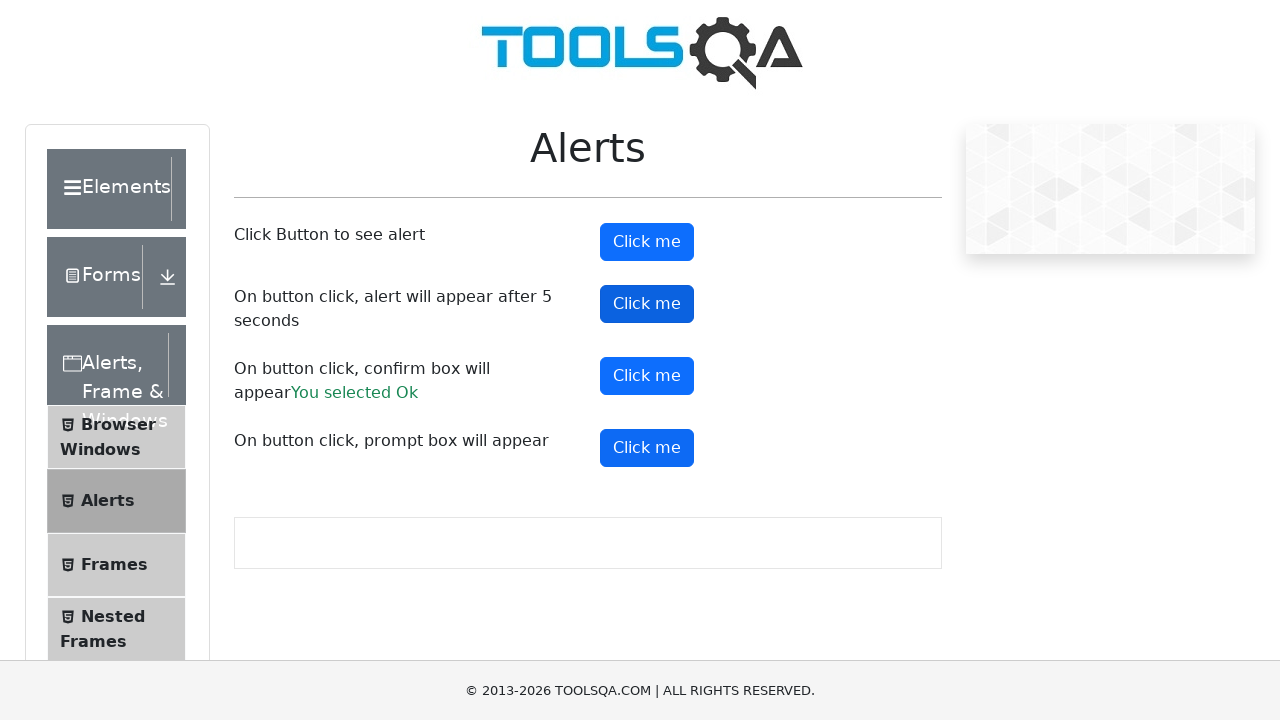

Waited 6 seconds for timed alert to appear and be accepted
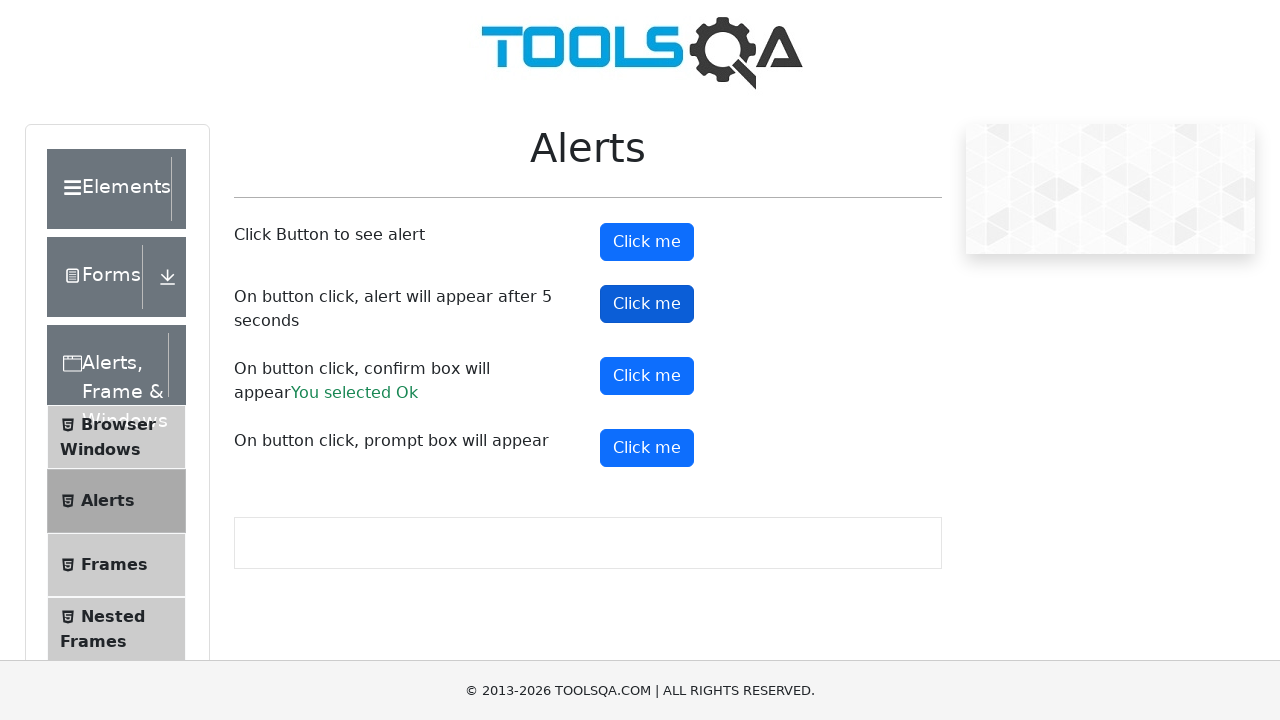

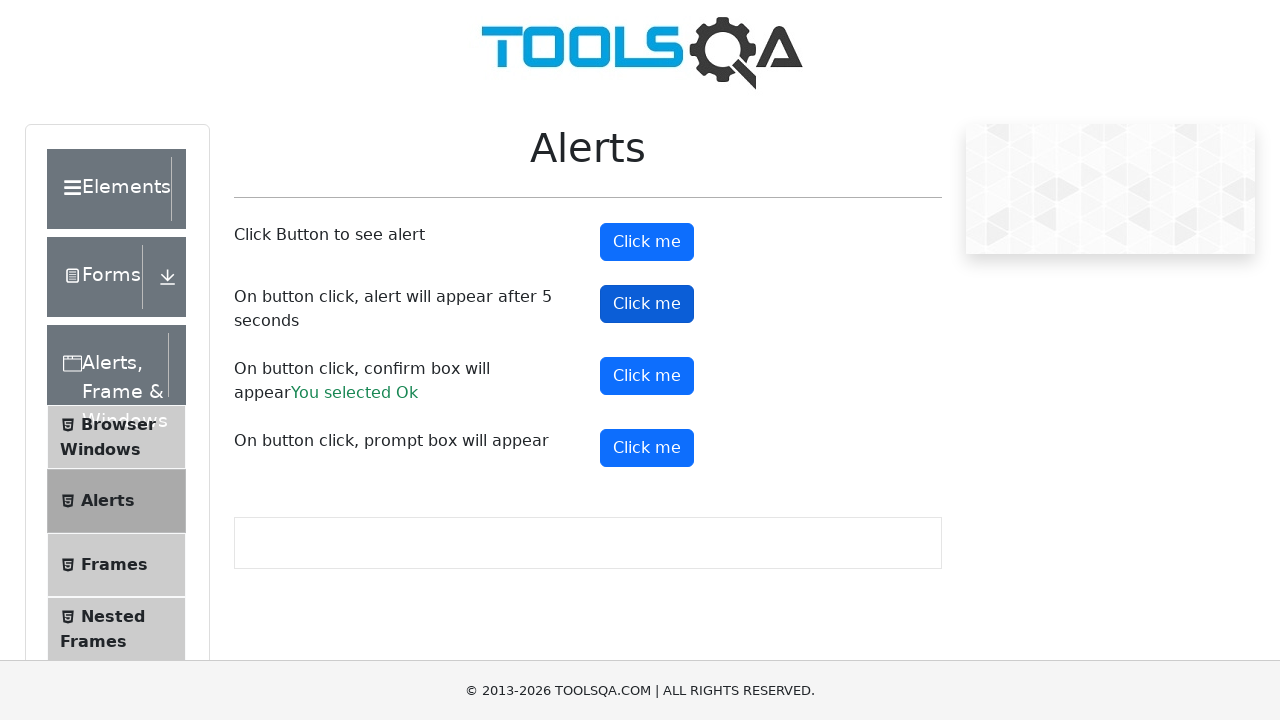